Tests the AngularJS todo list application by adding a new todo item, verifying the list count increases, and marking the item as complete

Starting URL: https://angularjs.org

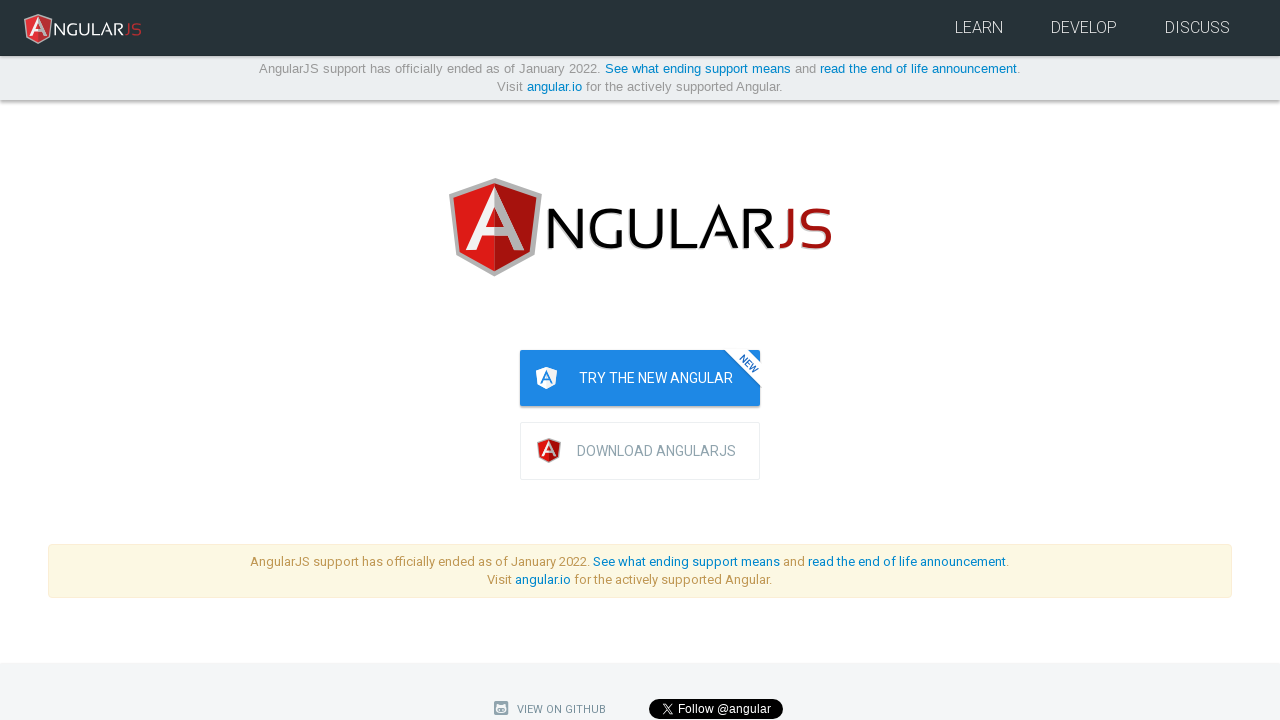

Filled todo input field with 'write first protractor test' on input[ng-model='todoList.todoText']
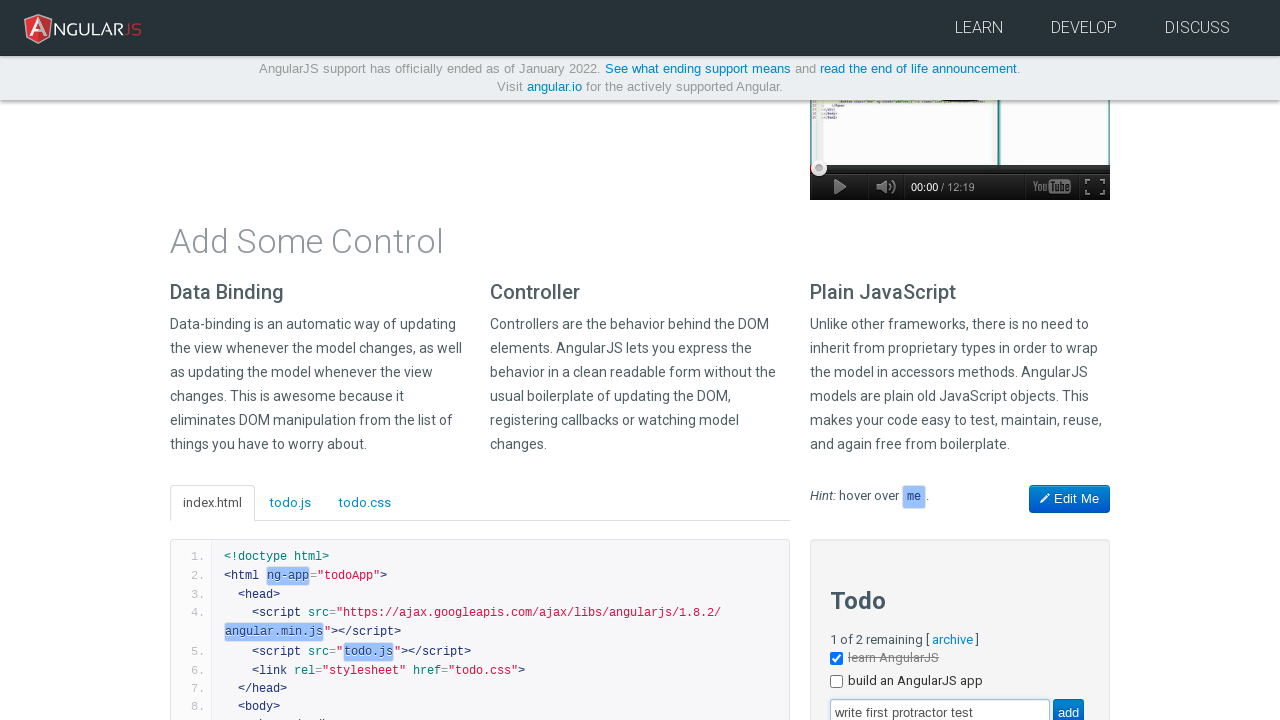

Clicked add button to create new todo item at (1068, 706) on input[value='add']
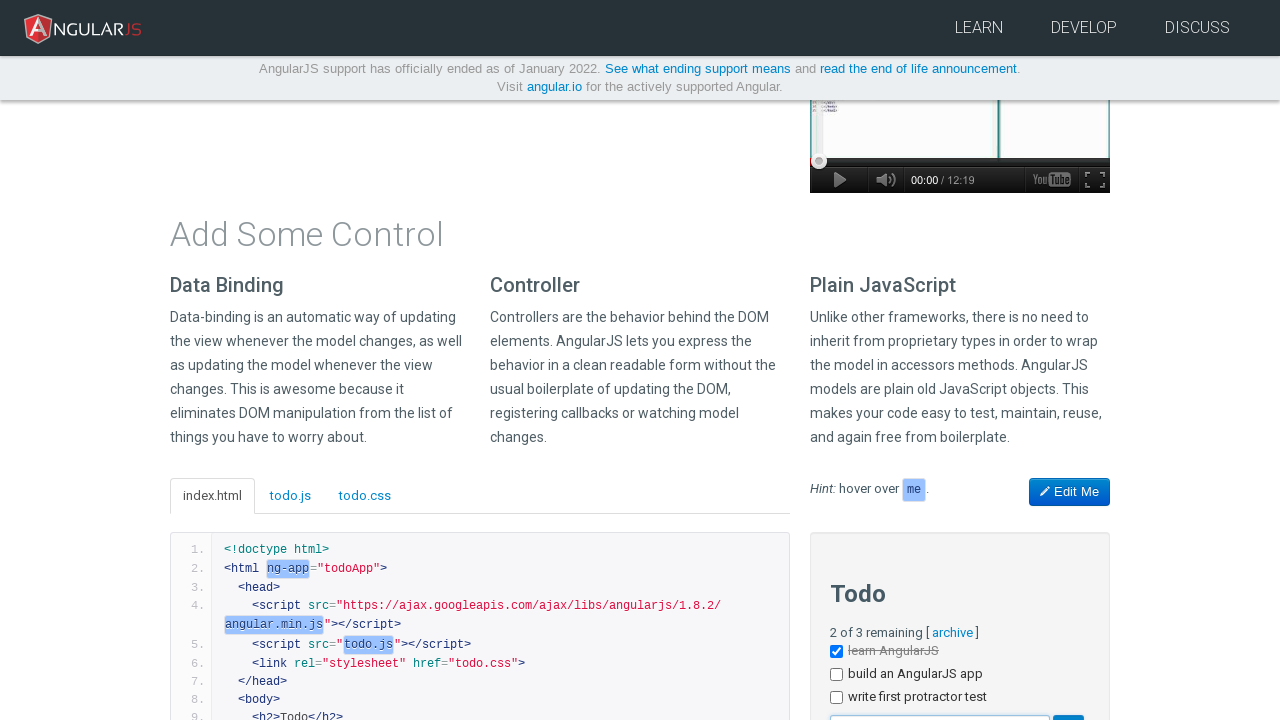

Waited for todo list to update with new incomplete item
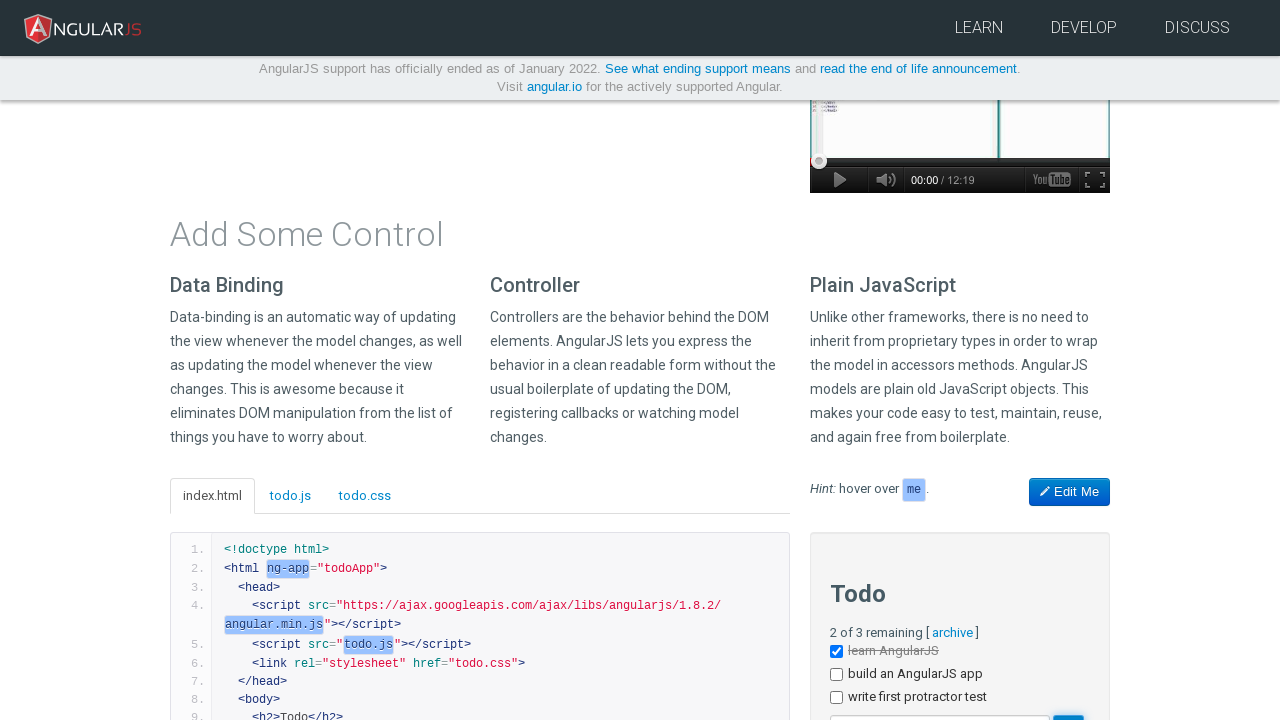

Verified new todo item 'write first protractor test' is visible in list
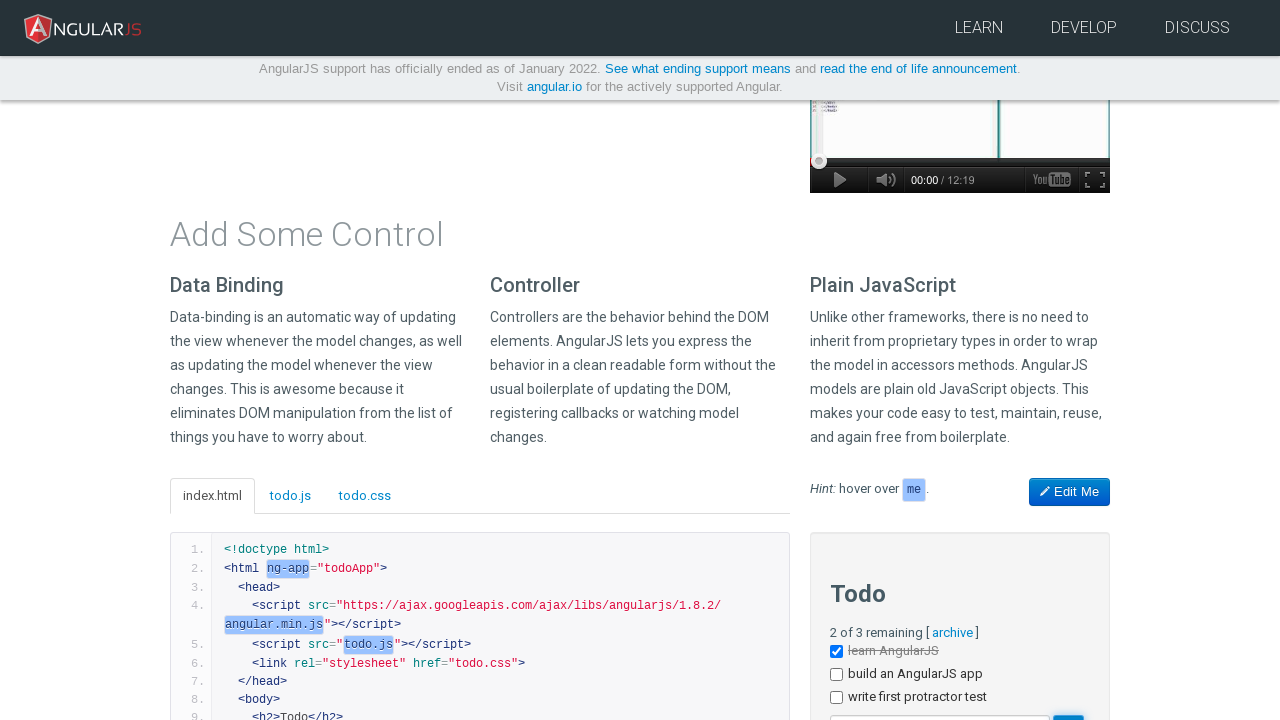

Clicked checkbox to mark todo item as complete at (836, 698) on li >> internal:has-text="write first protractor test"i >> input[type='checkbox']
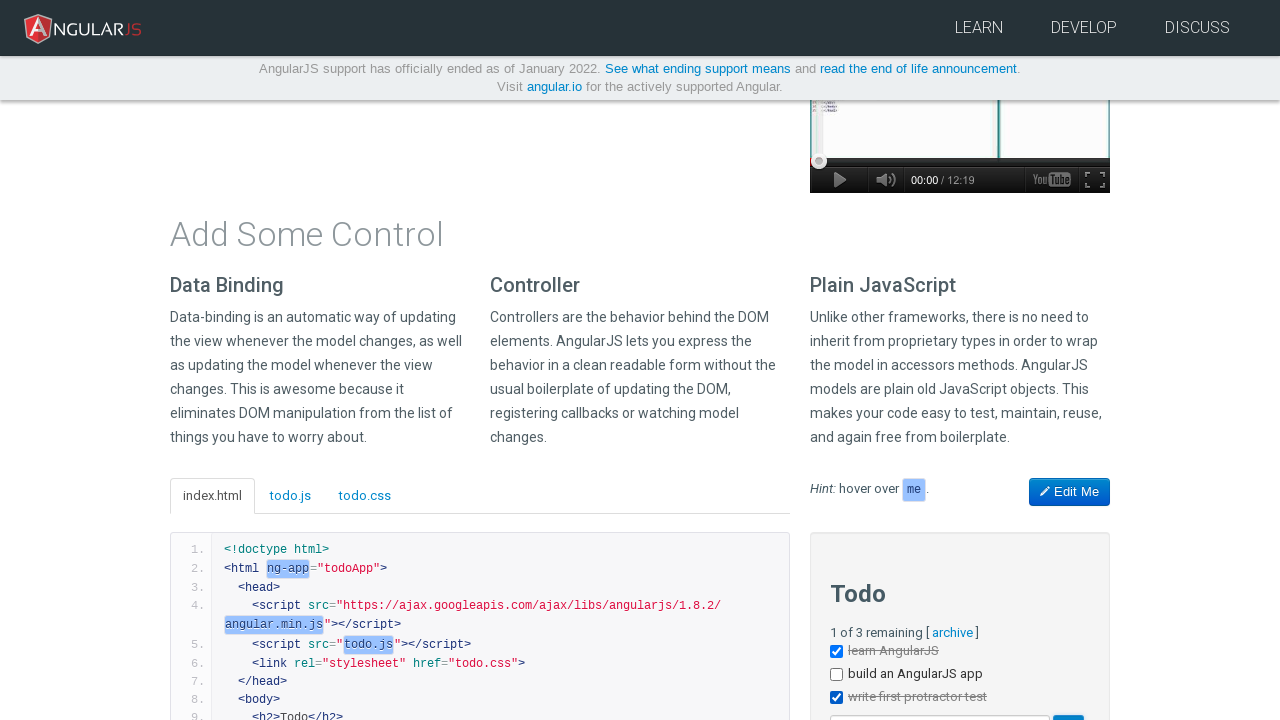

Verified todo item is now marked as complete
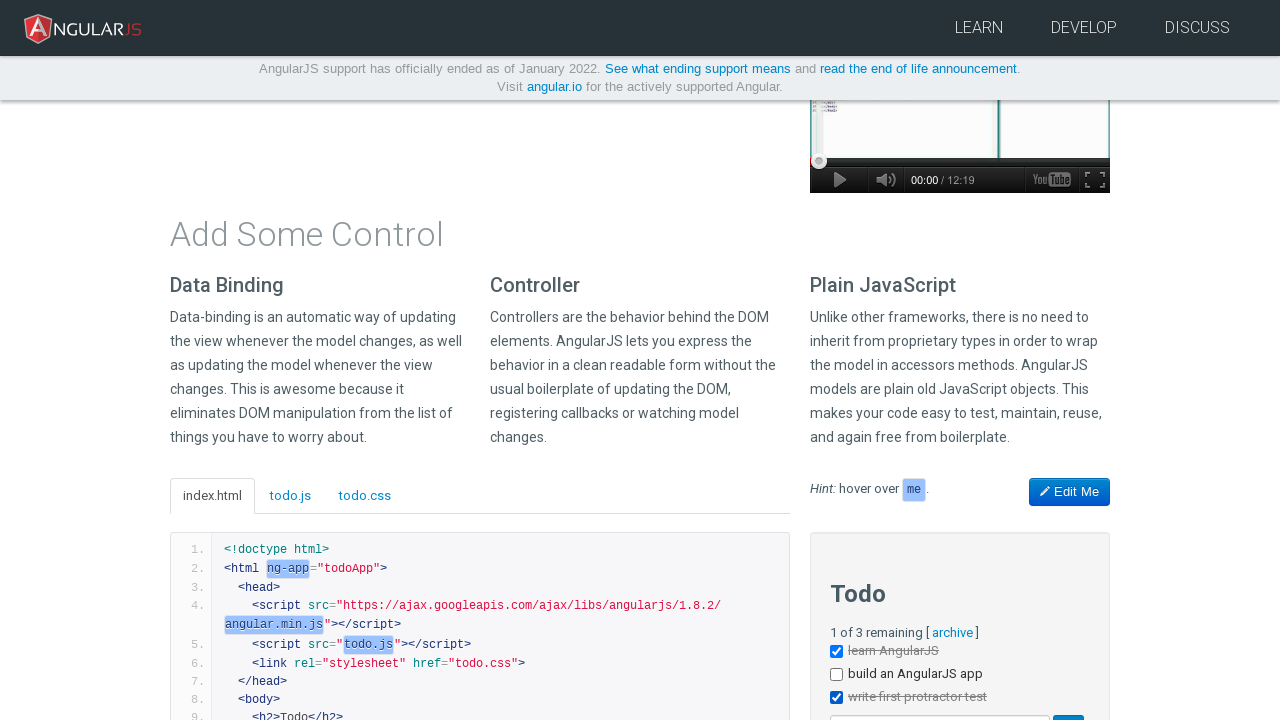

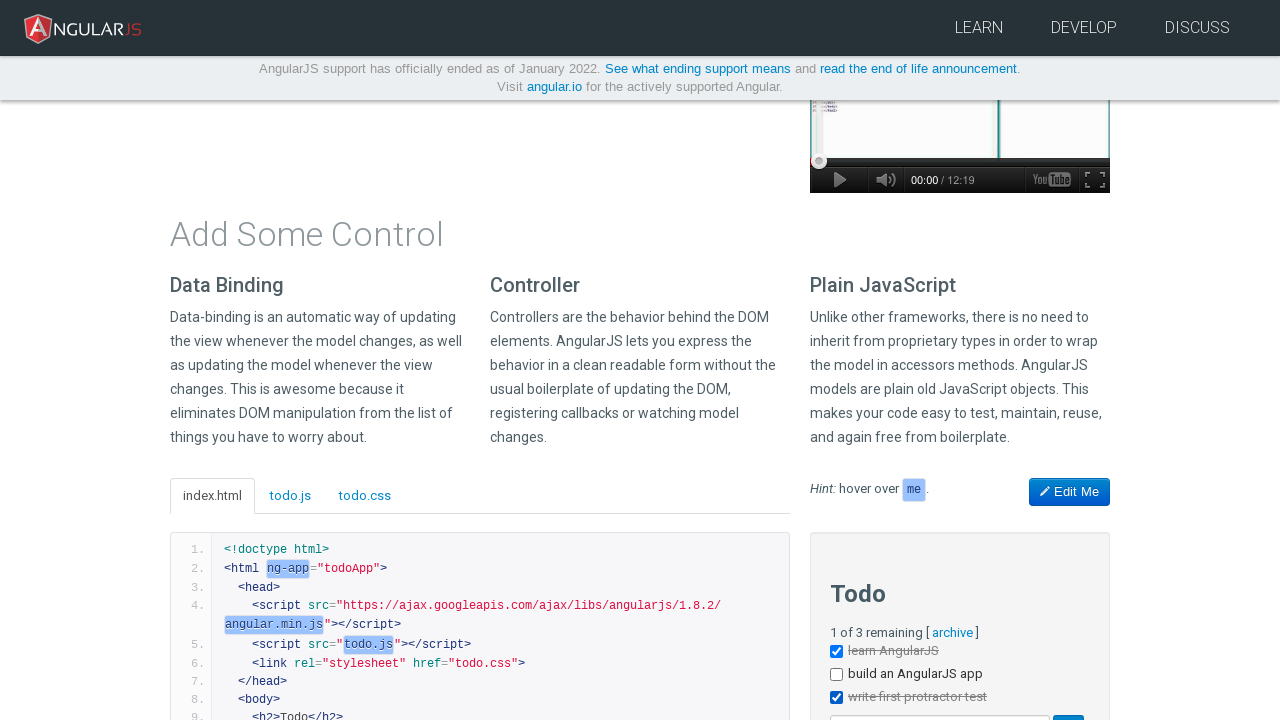